Tests the DemoQA text box form by navigating to the Elements section, clicking on Text Box, filling out the form fields (username, email, current address, permanent address), and submitting the form.

Starting URL: https://demoqa.com/

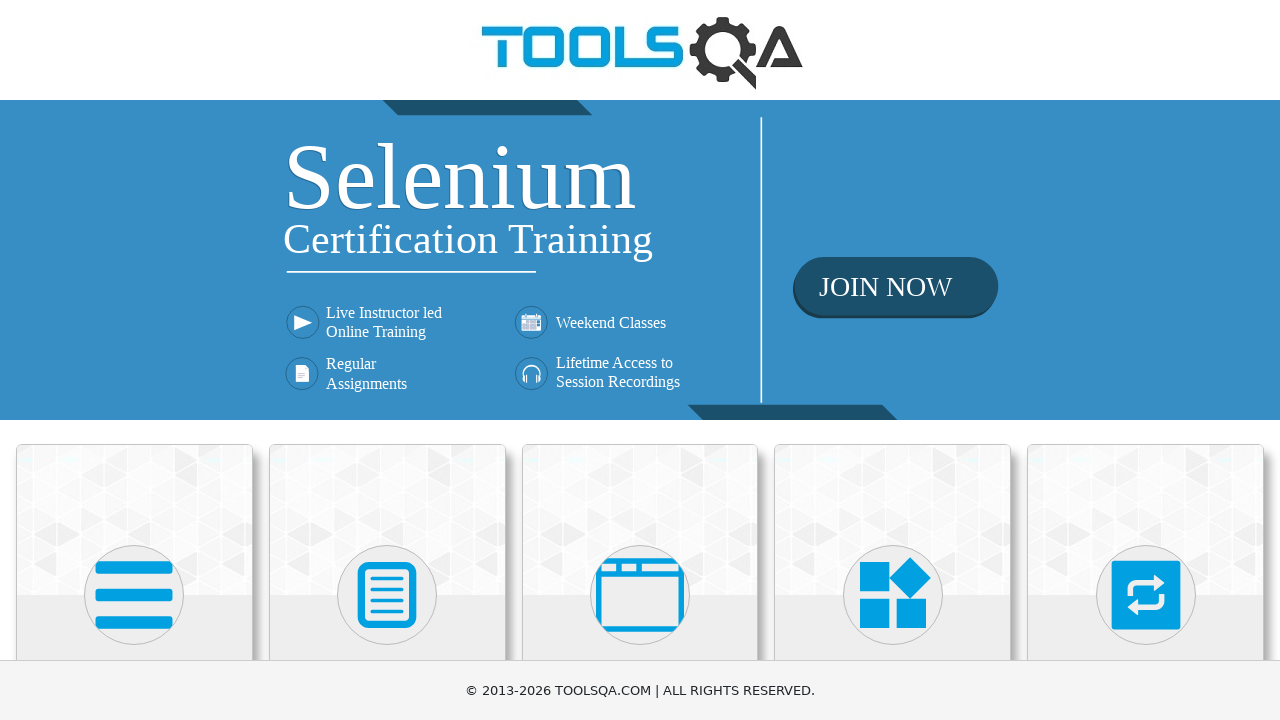

Clicked on the Elements card at (134, 520) on .card.mt-4.top-card
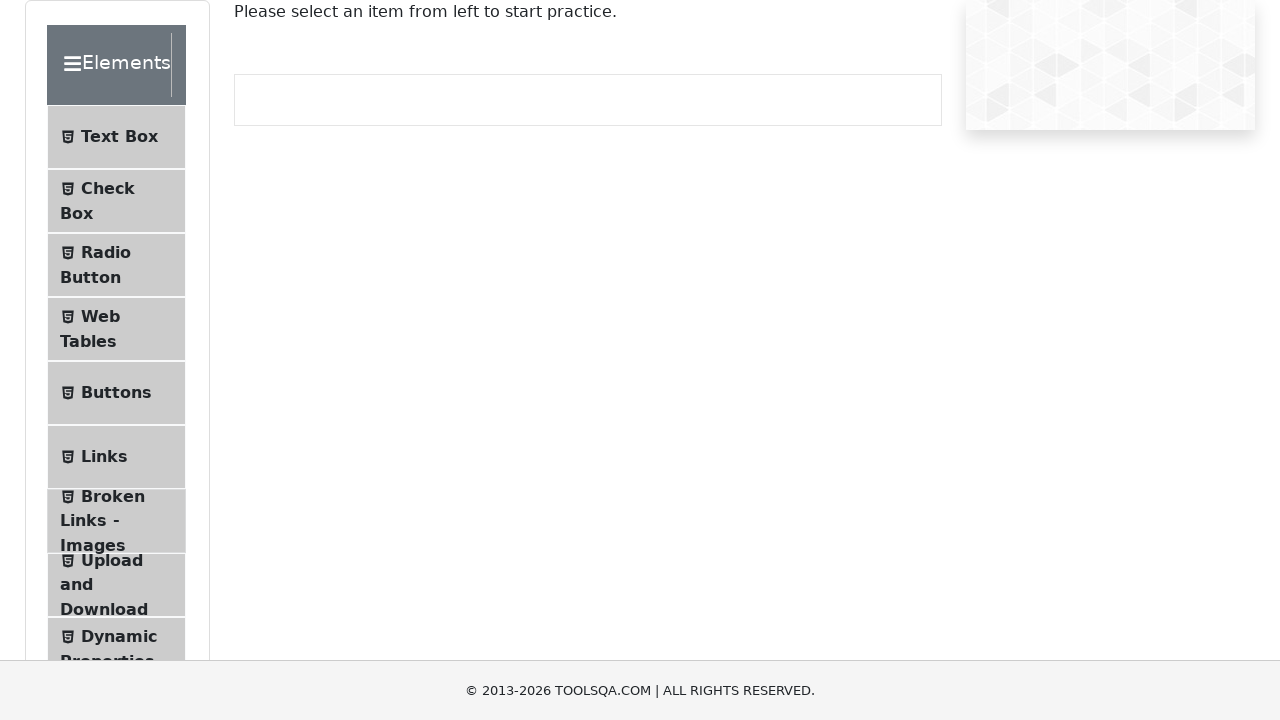

Clicked on Text Box menu item at (116, 137) on #item-0
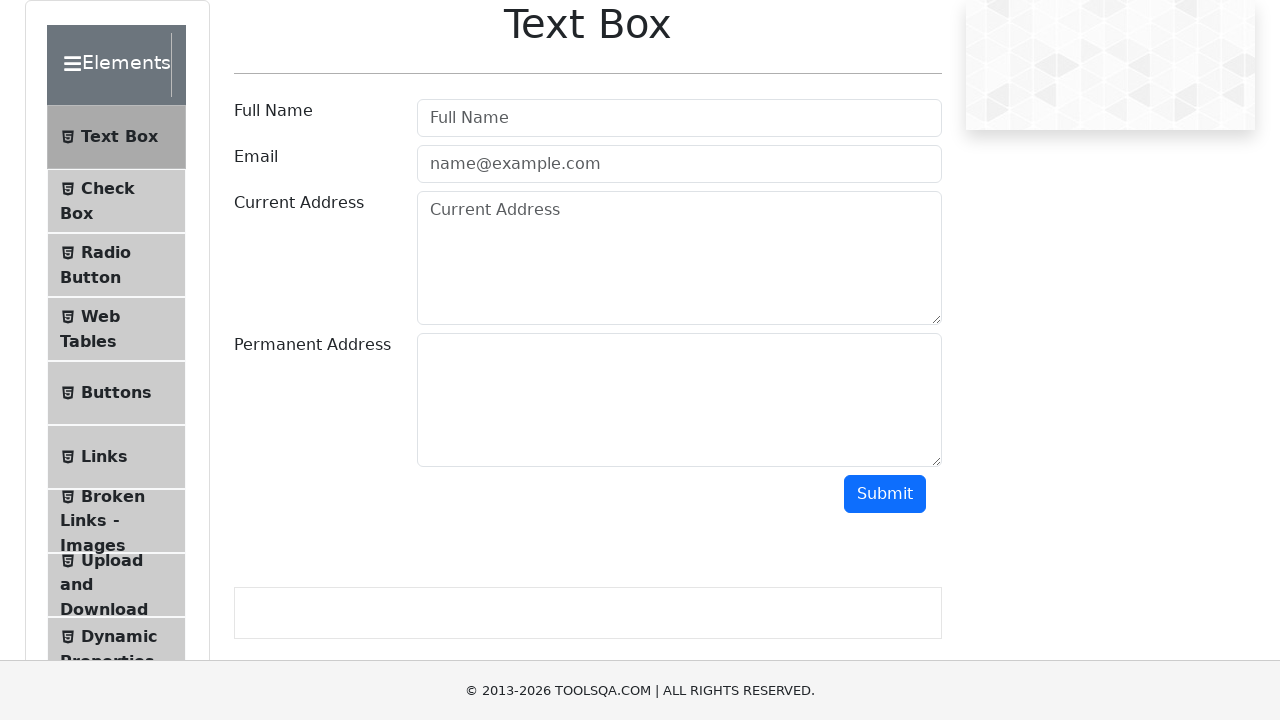

Filled in username field with 'LucSim' on #userName
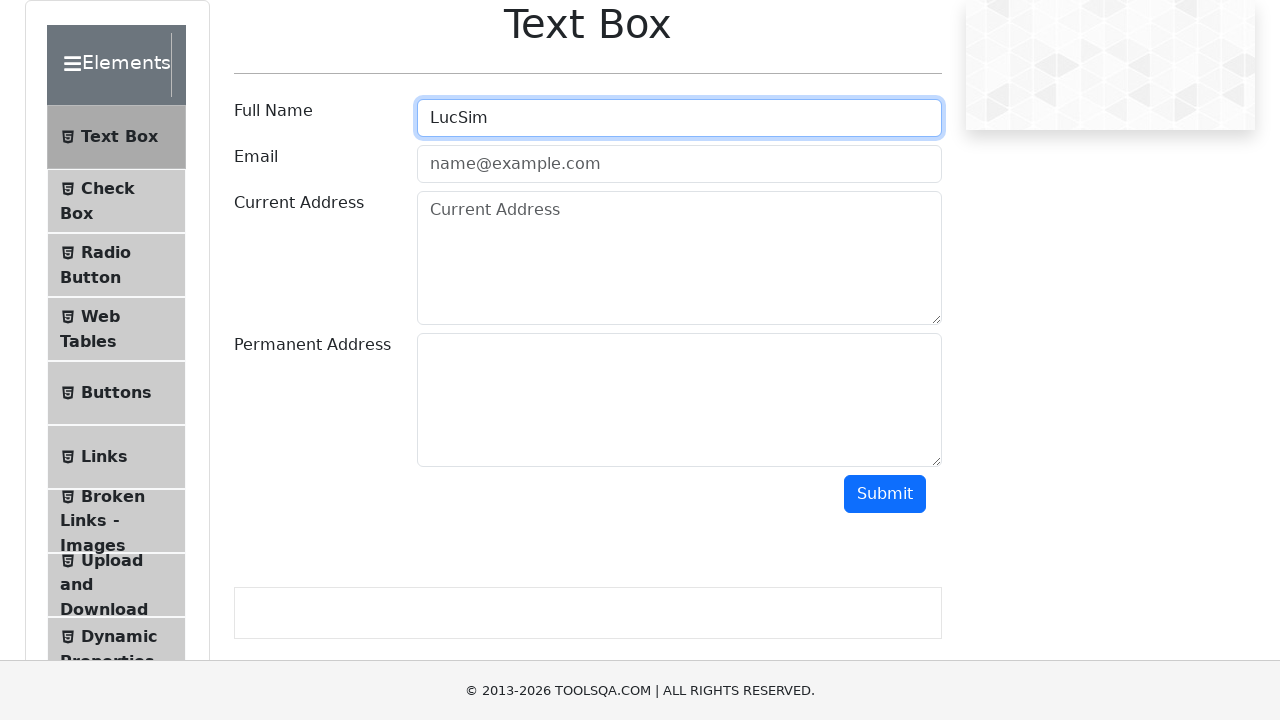

Filled in email field with 'Luc@simmsn' on #userEmail
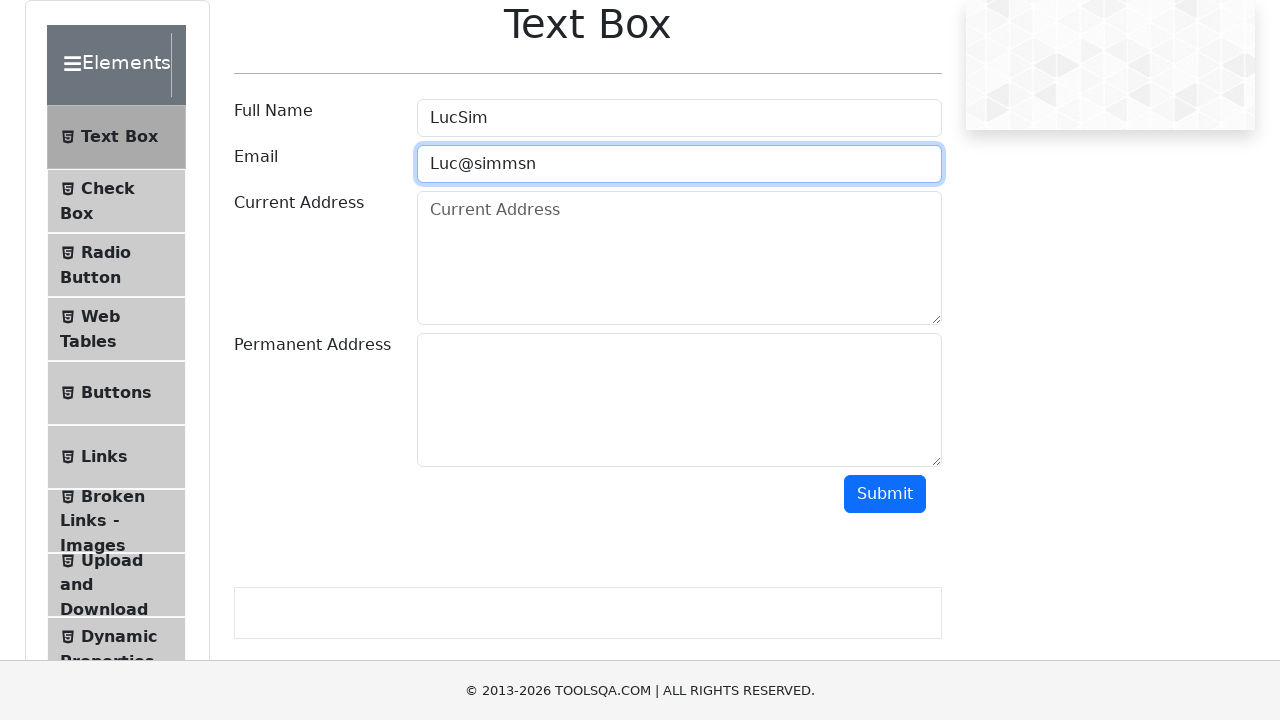

Filled in current address field with 'Bucuresti' on #currentAddress
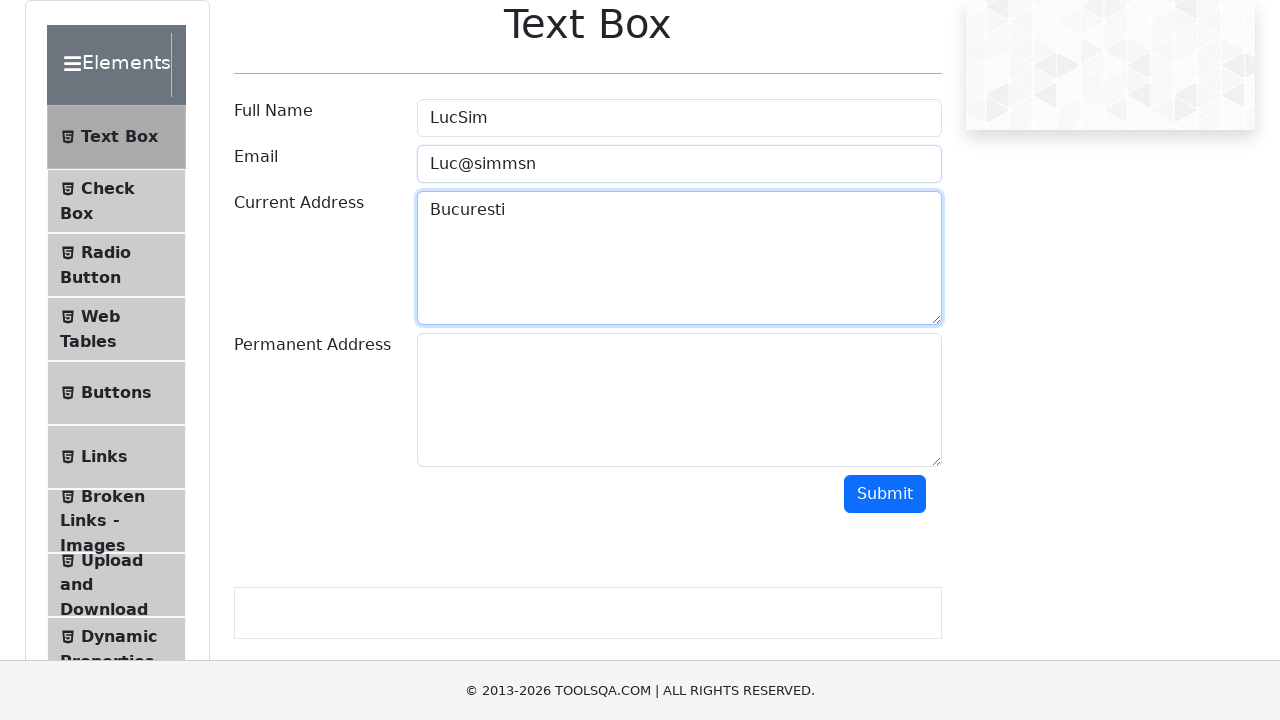

Filled in permanent address field with 'Cluj' on #permanentAddress
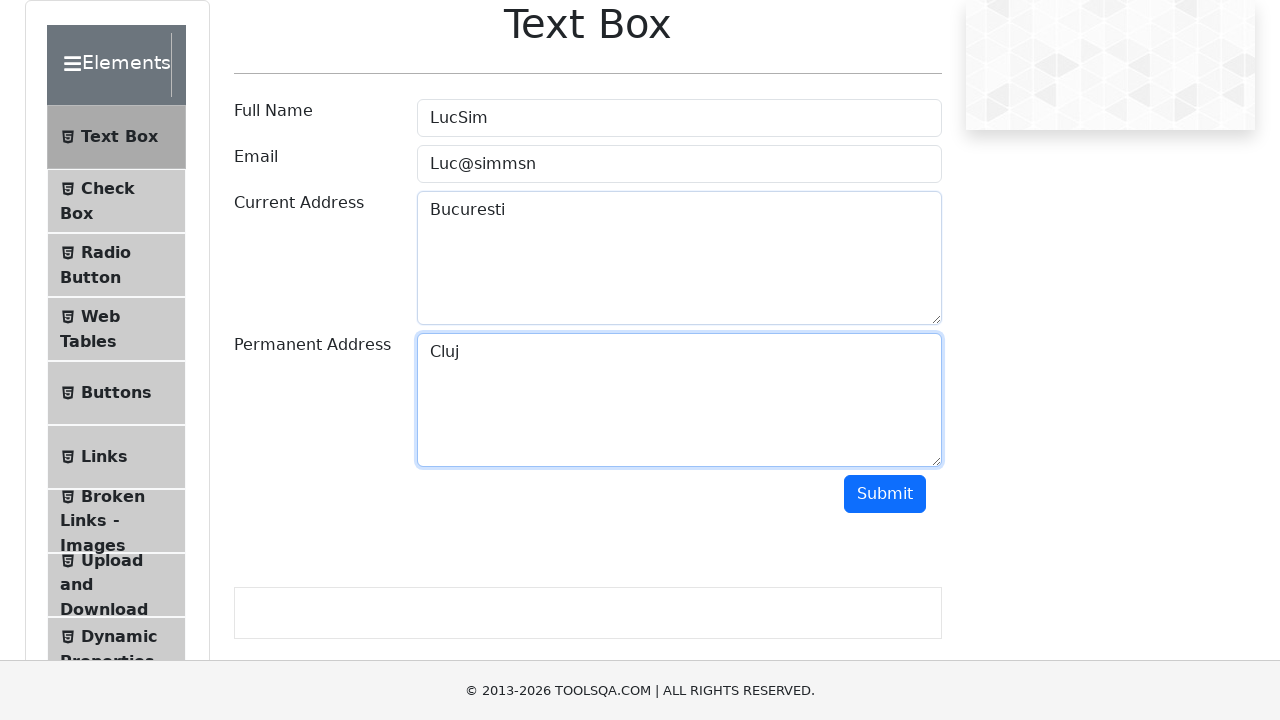

Clicked submit button to submit the form at (885, 494) on .btn.btn-primary
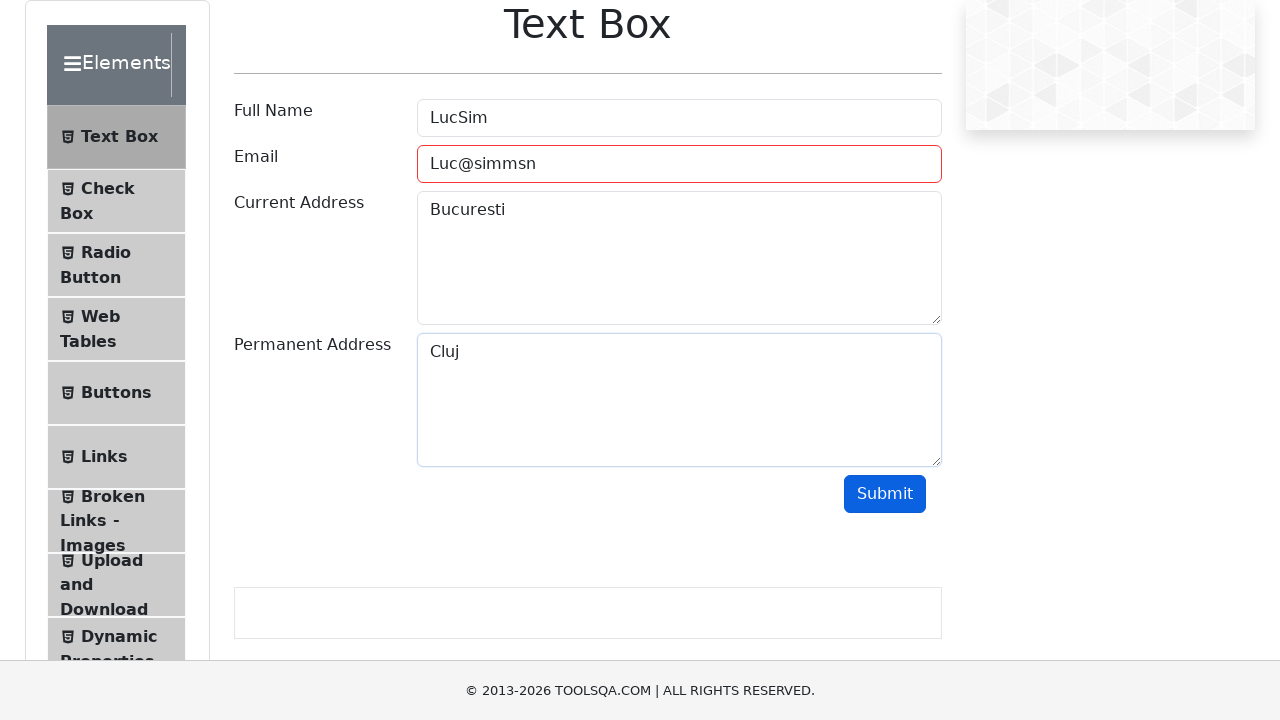

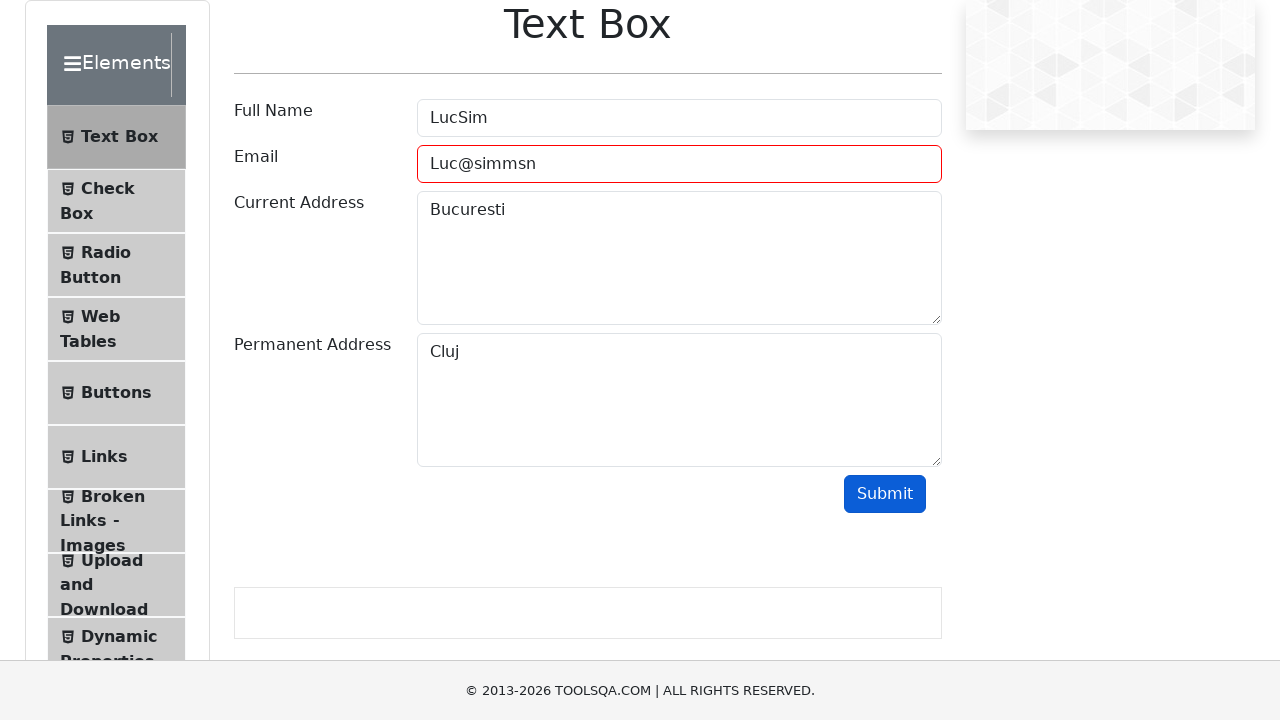